Tests checkbox interaction by checking its initial state and then clicking to toggle it

Starting URL: https://training-support.net/webelements/dynamic-controls

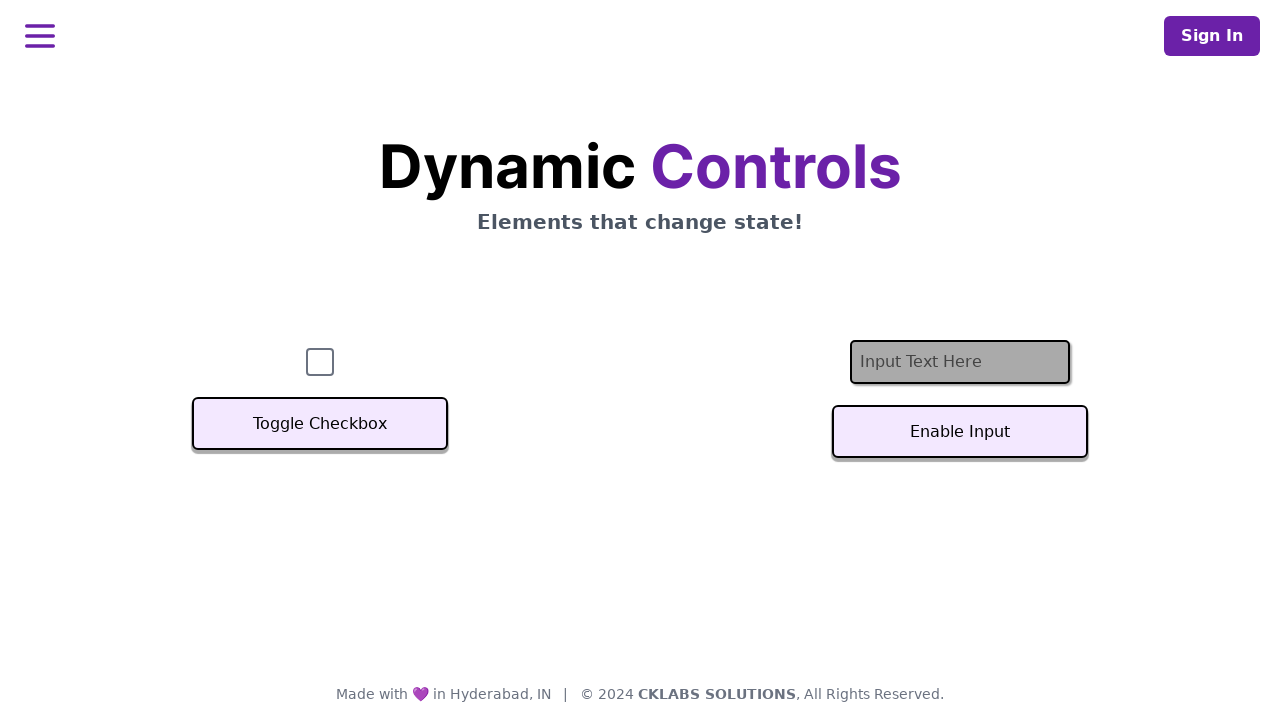

Located checkbox element with id 'checkbox'
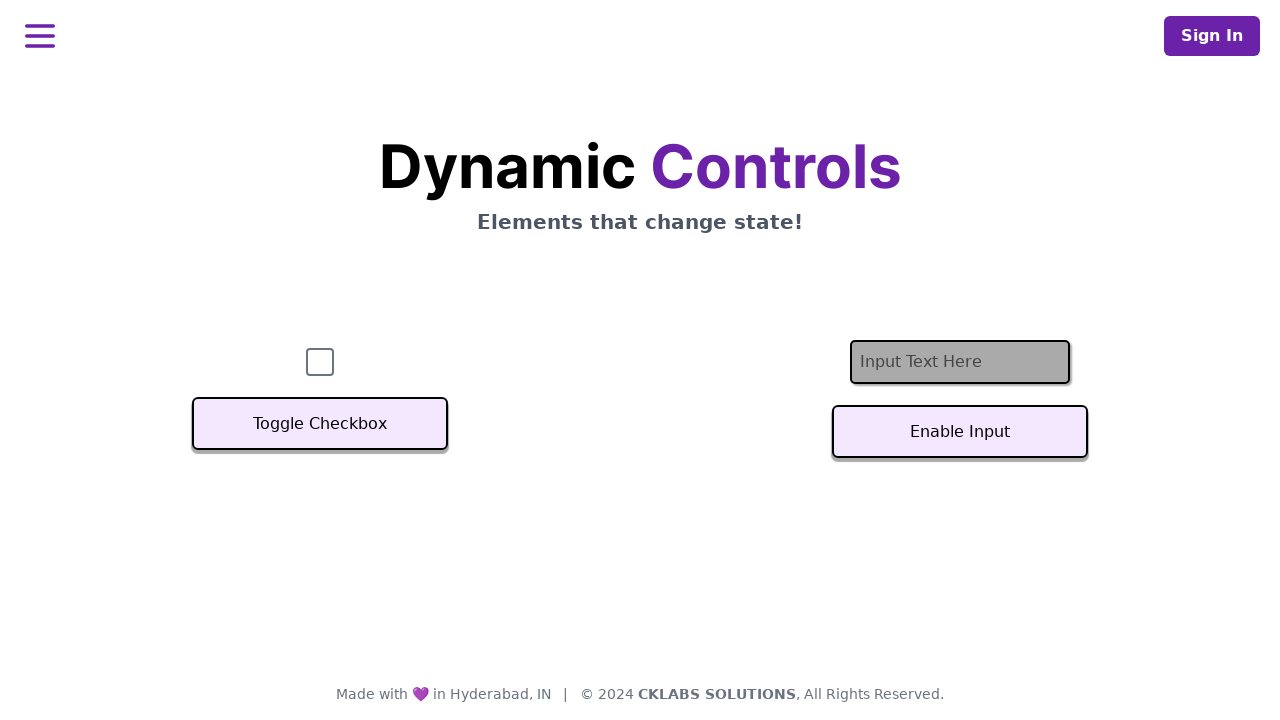

Checked initial checkbox state: False
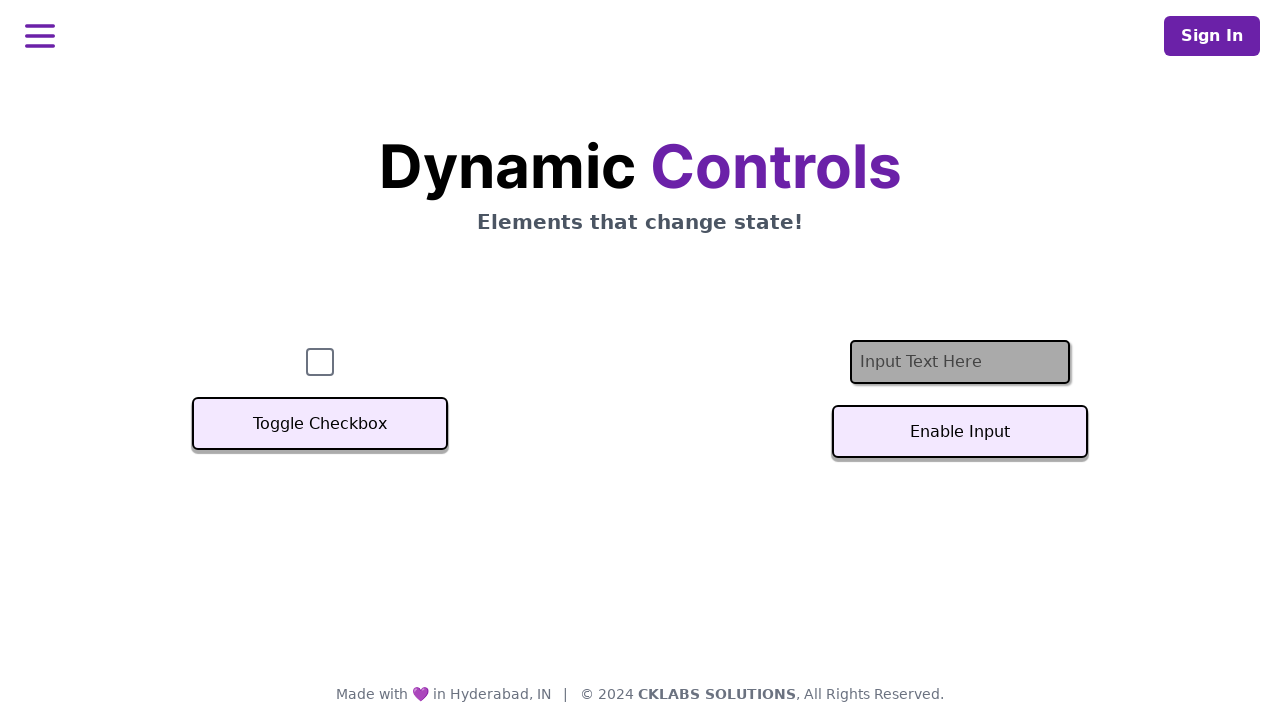

Clicked checkbox to toggle its state at (320, 362) on #checkbox
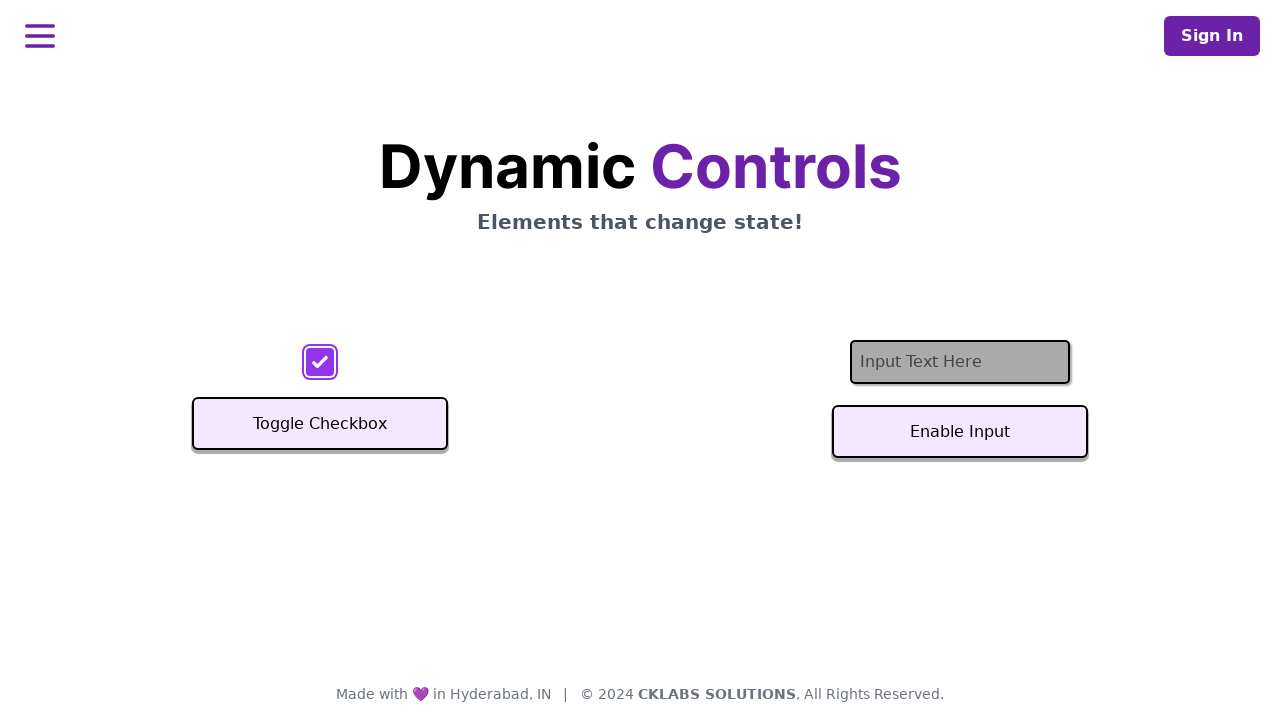

Checked checkbox state after click: True
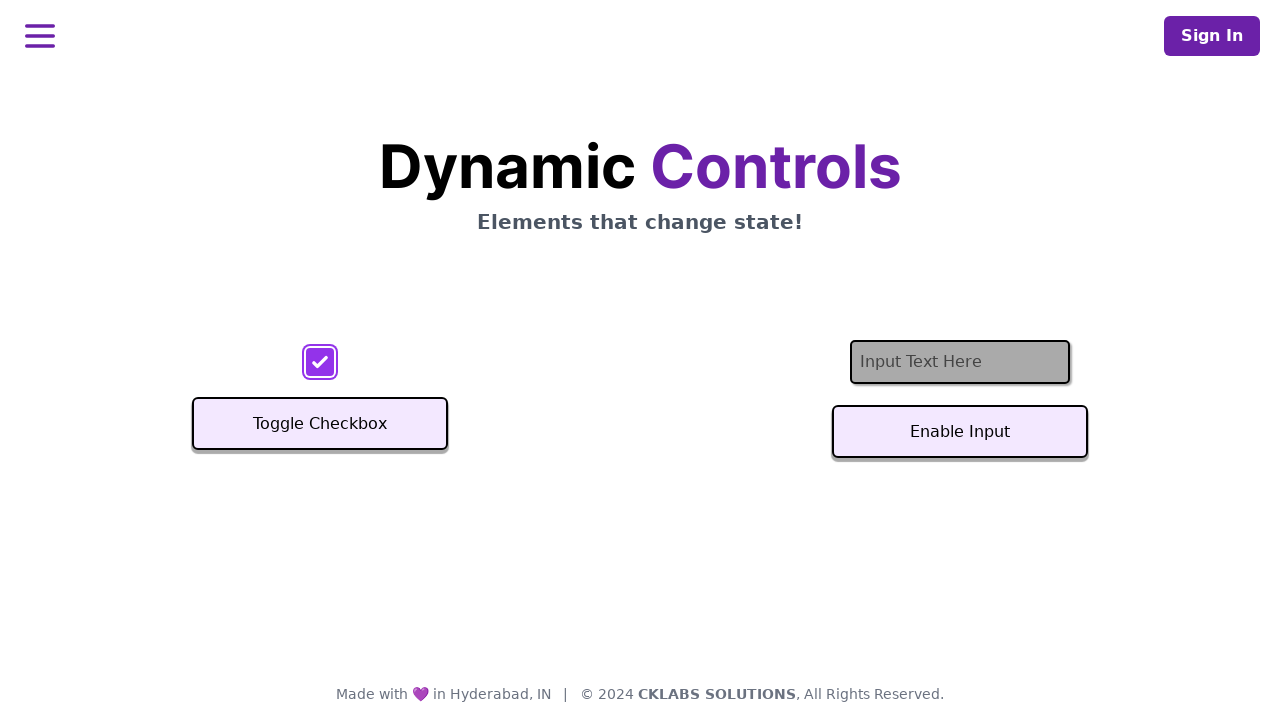

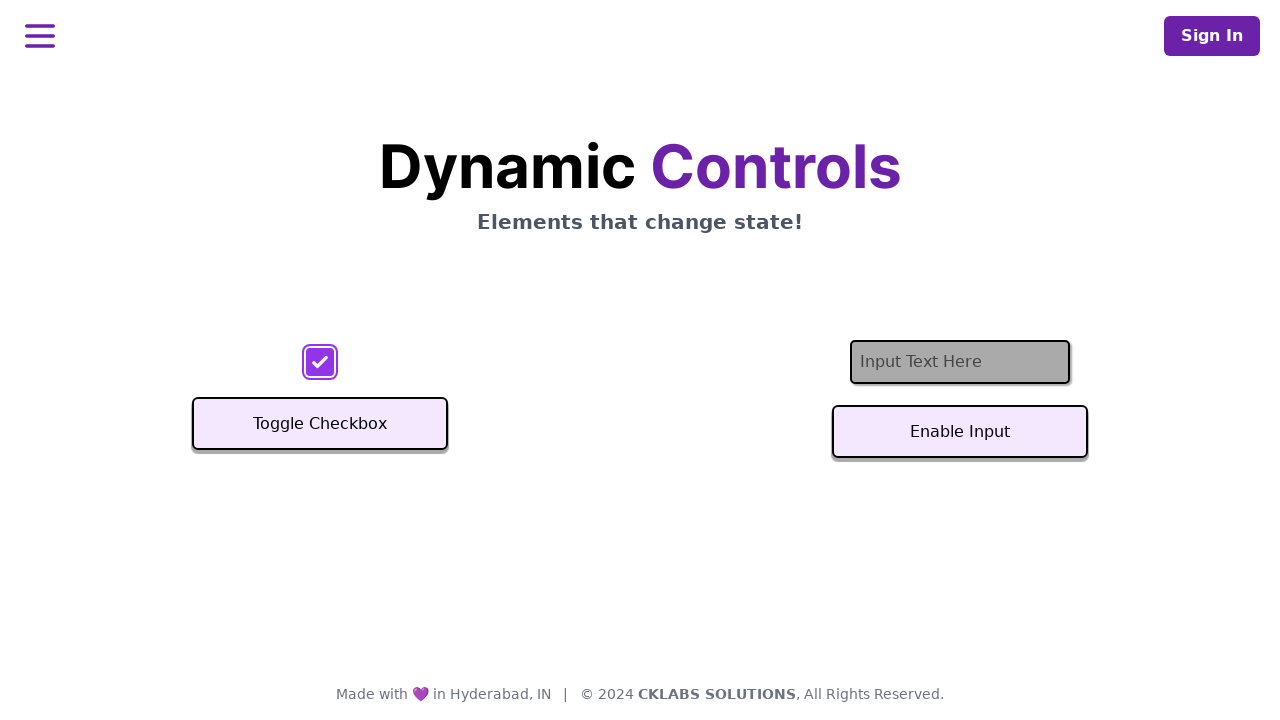